Navigates to Selenium documentation page and verifies that links are present and accessible

Starting URL: https://www.selenium.dev/documentation/en/

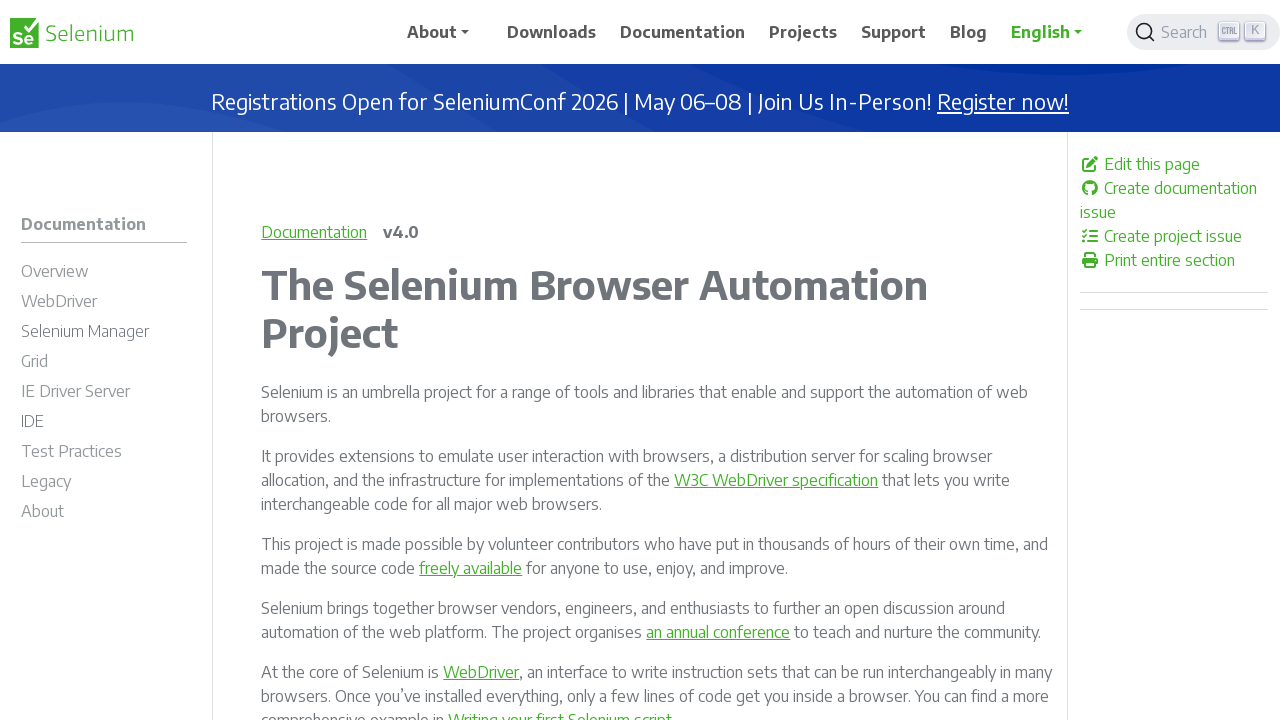

Navigated to Selenium documentation page
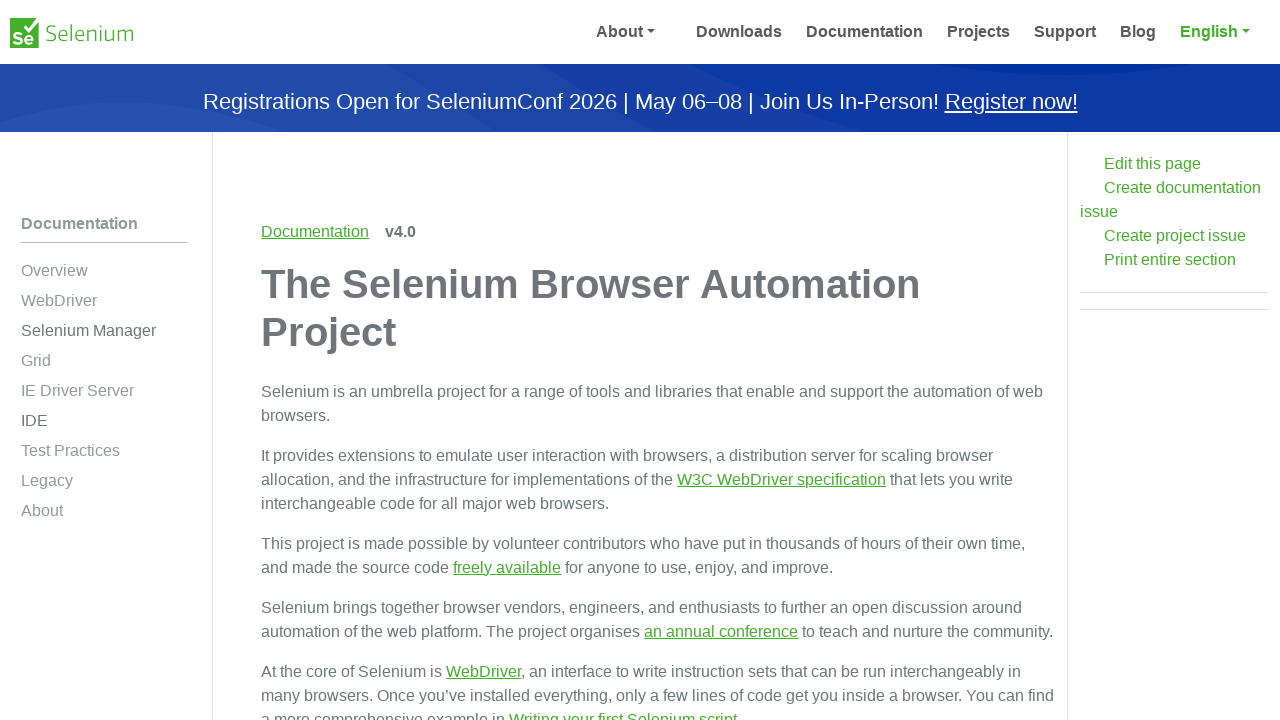

Located all links on the page
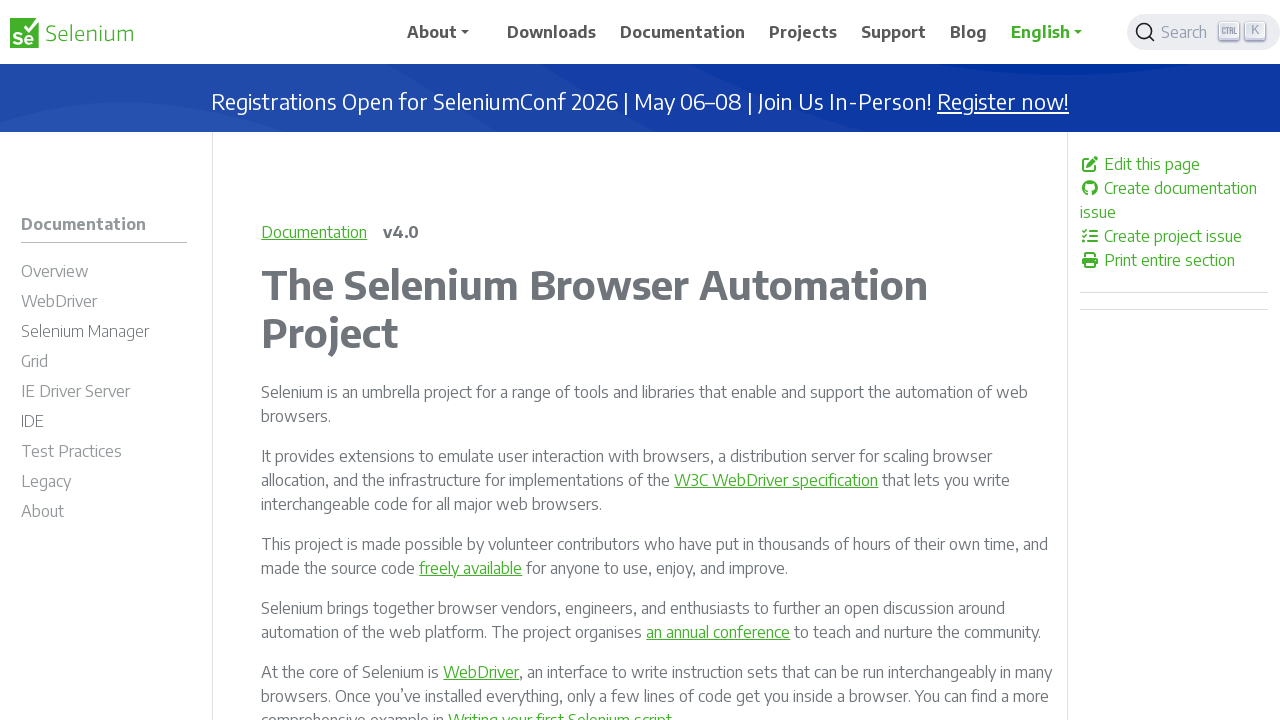

Verified that links are present on the page (found 218 links)
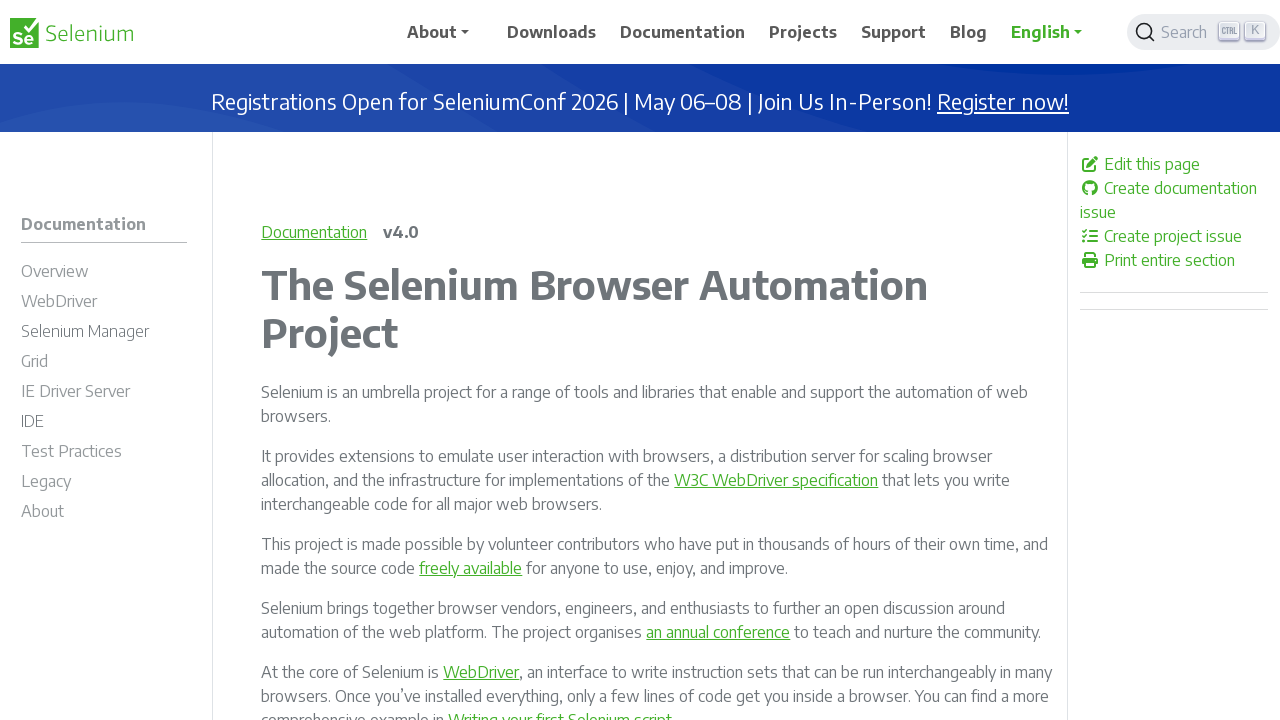

Retrieved href attribute from link 1 of 5
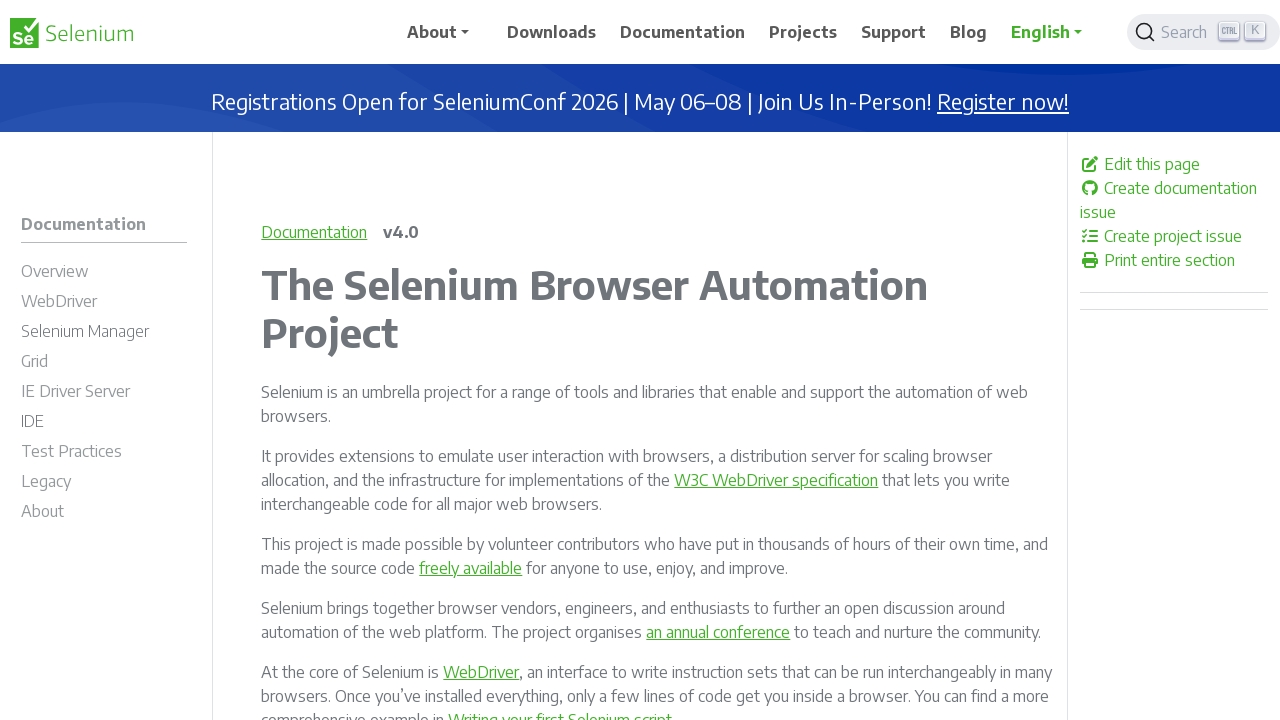

Verified link 1 is accessible with href: /
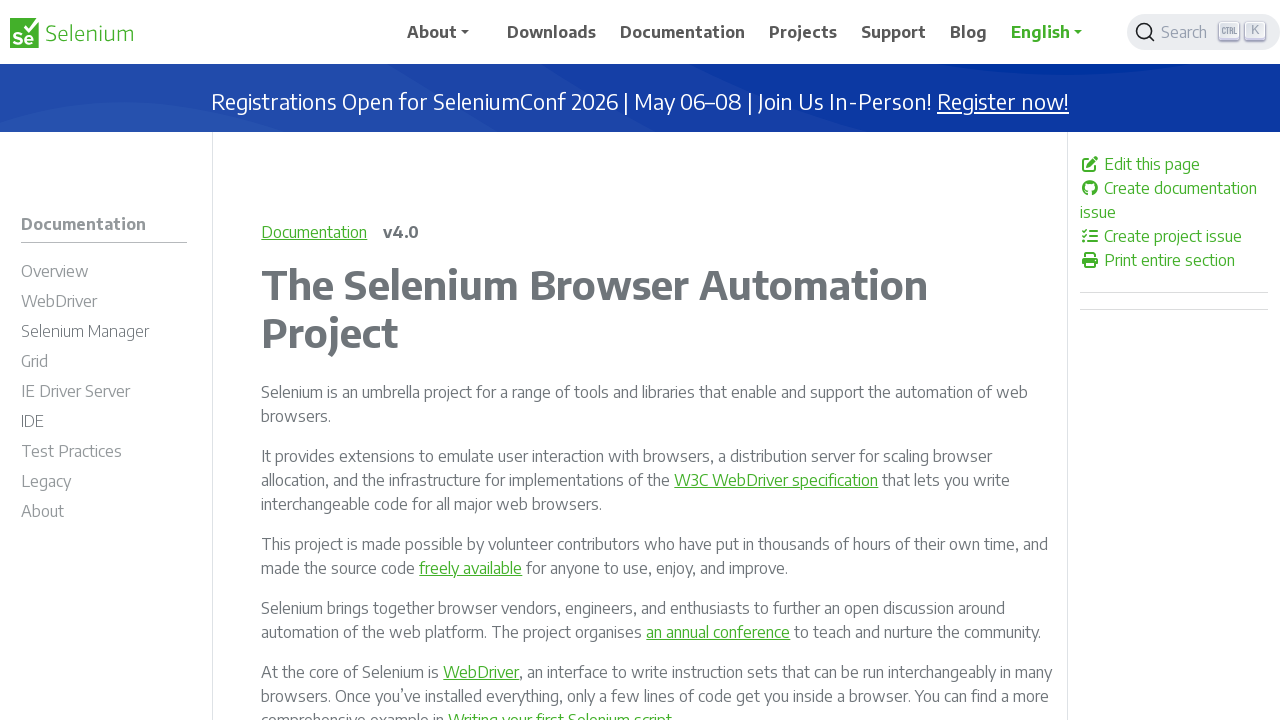

Retrieved href attribute from link 2 of 5
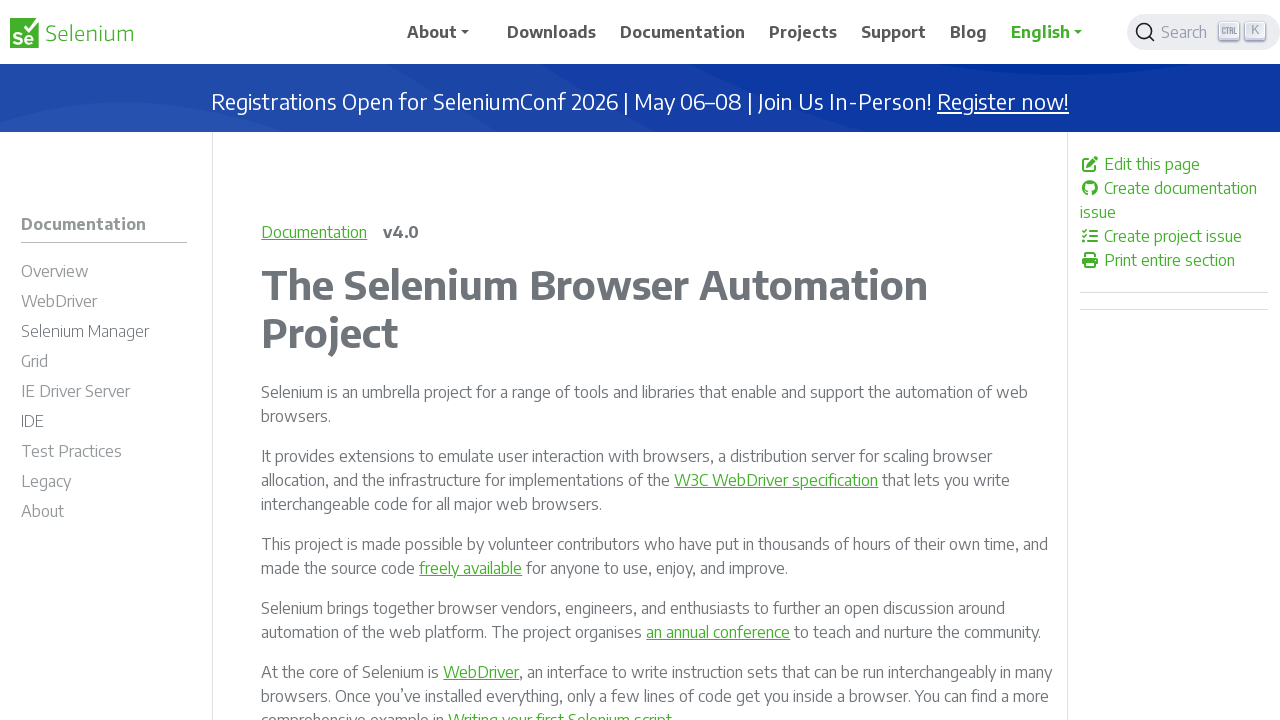

Verified link 2 is accessible with href: #
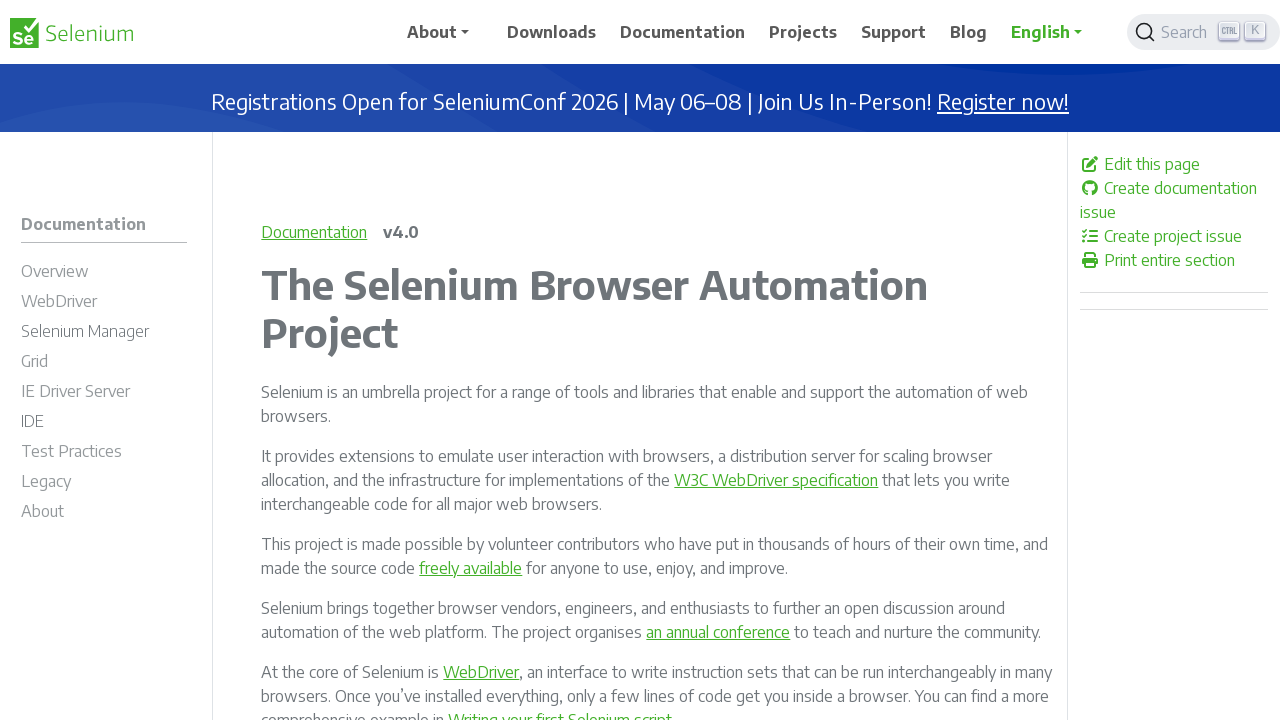

Retrieved href attribute from link 3 of 5
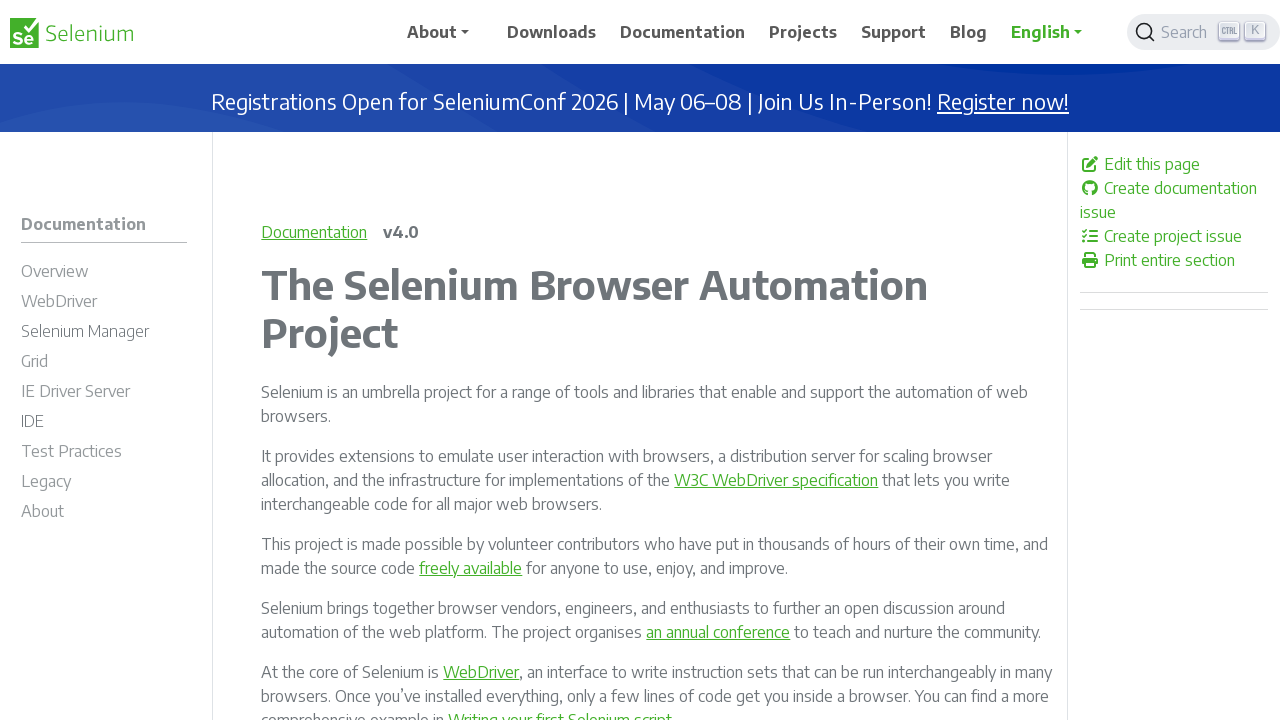

Verified link 3 is accessible with href: /about
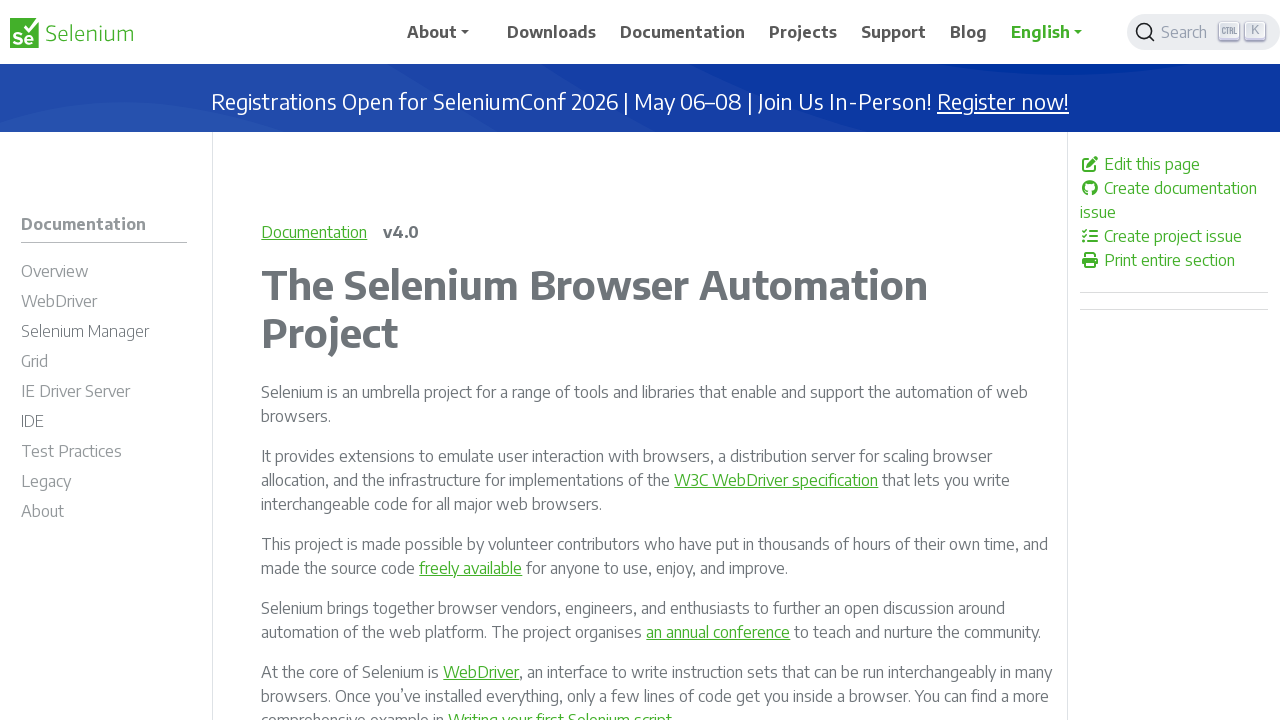

Retrieved href attribute from link 4 of 5
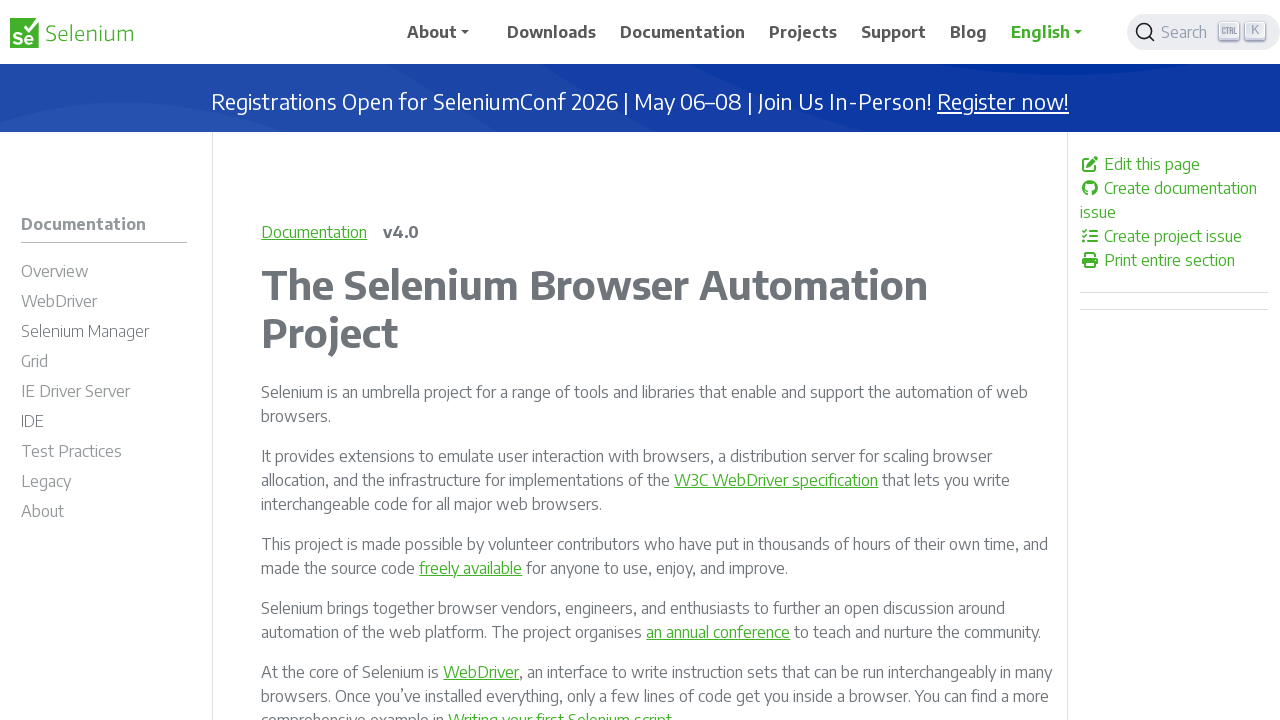

Verified link 4 is accessible with href: /project
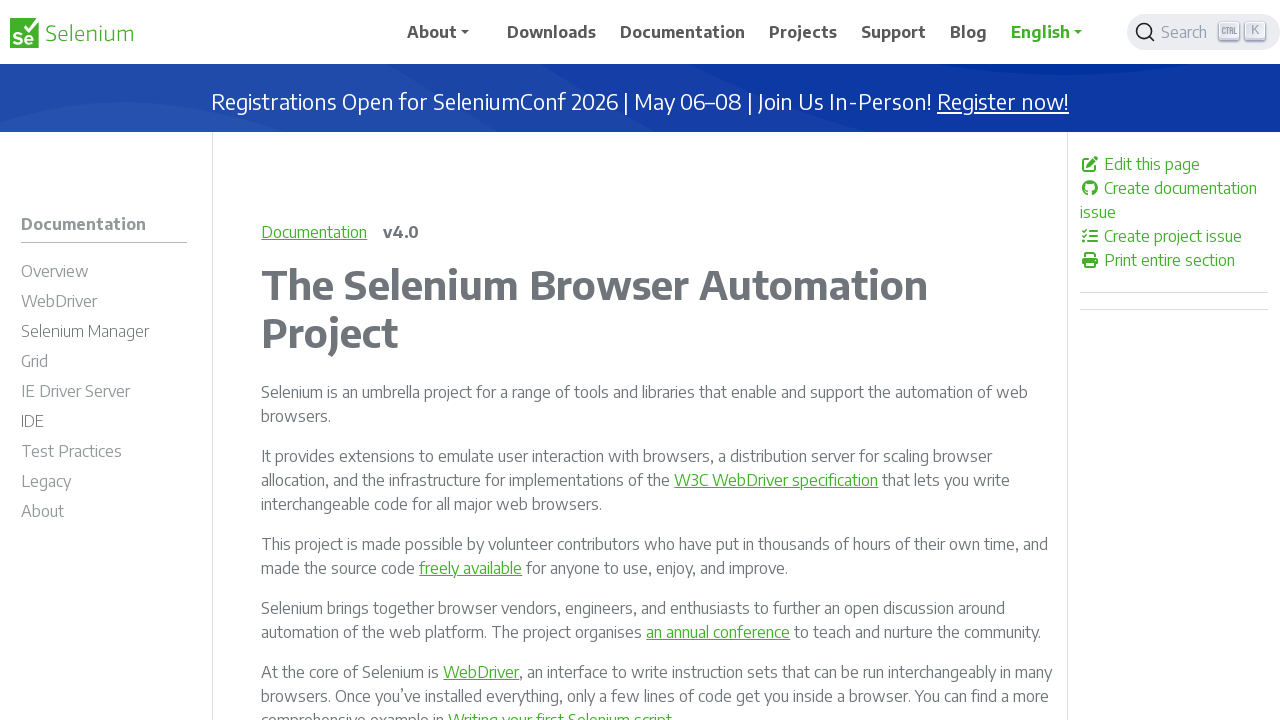

Retrieved href attribute from link 5 of 5
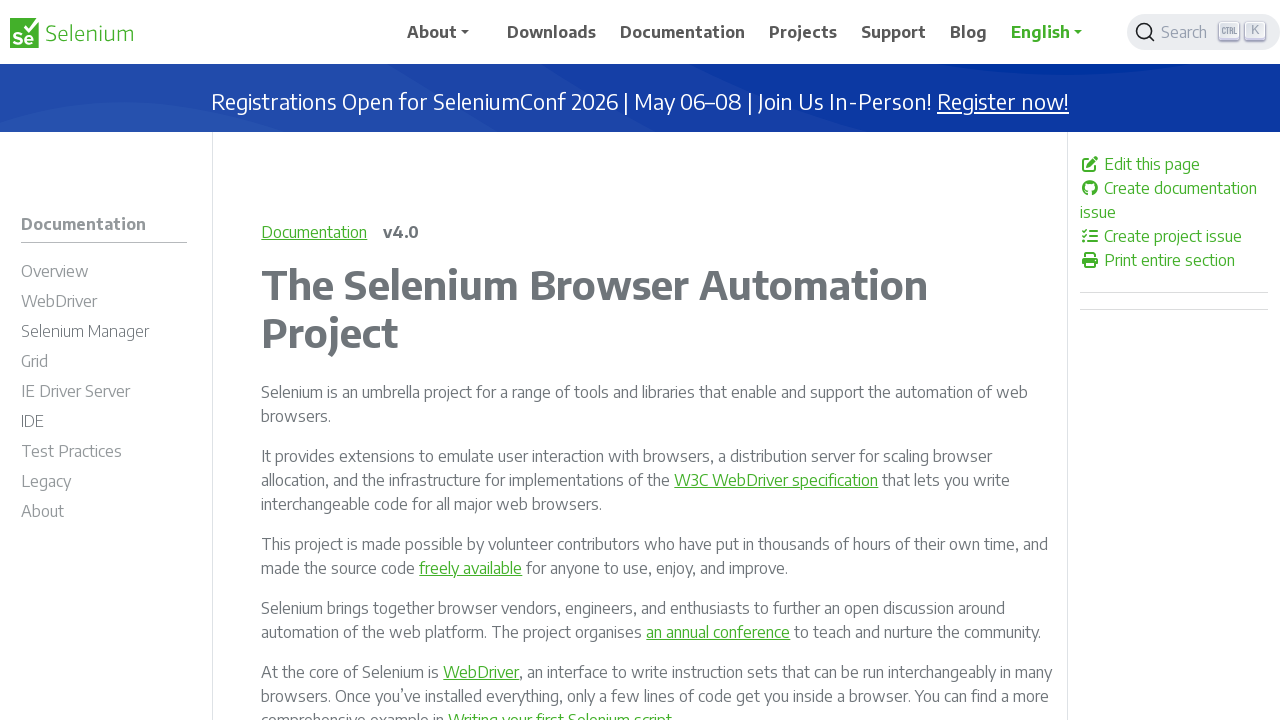

Verified link 5 is accessible with href: /events
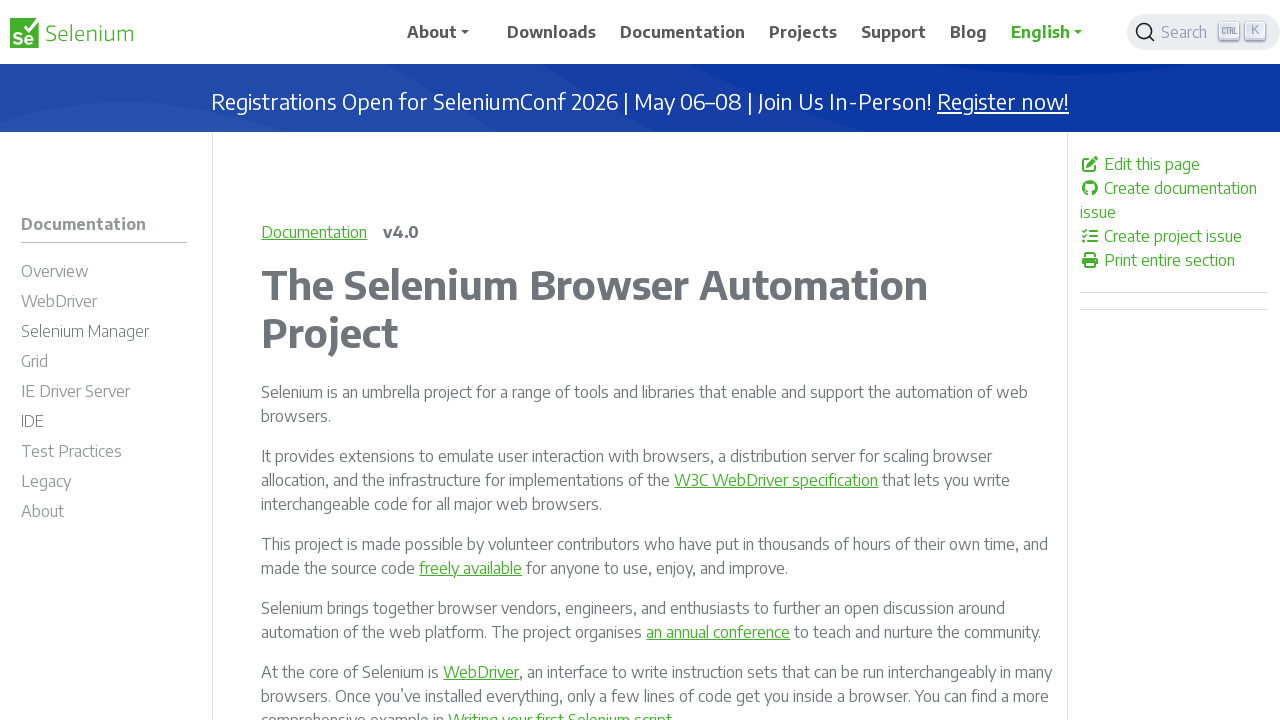

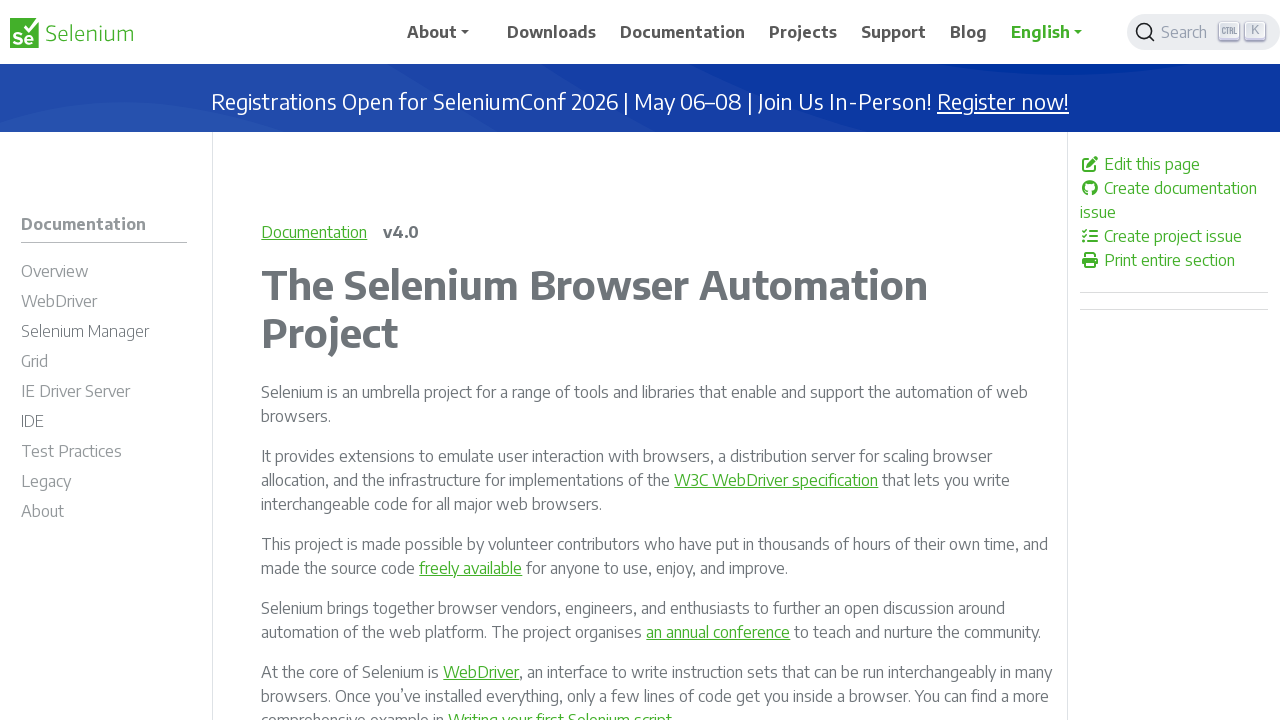